Demonstrates entering text in an email field and retrieving the entered value using getAttribute method on the login page

Starting URL: https://naveenautomationlabs.com/opencart/index.php?route=account/login

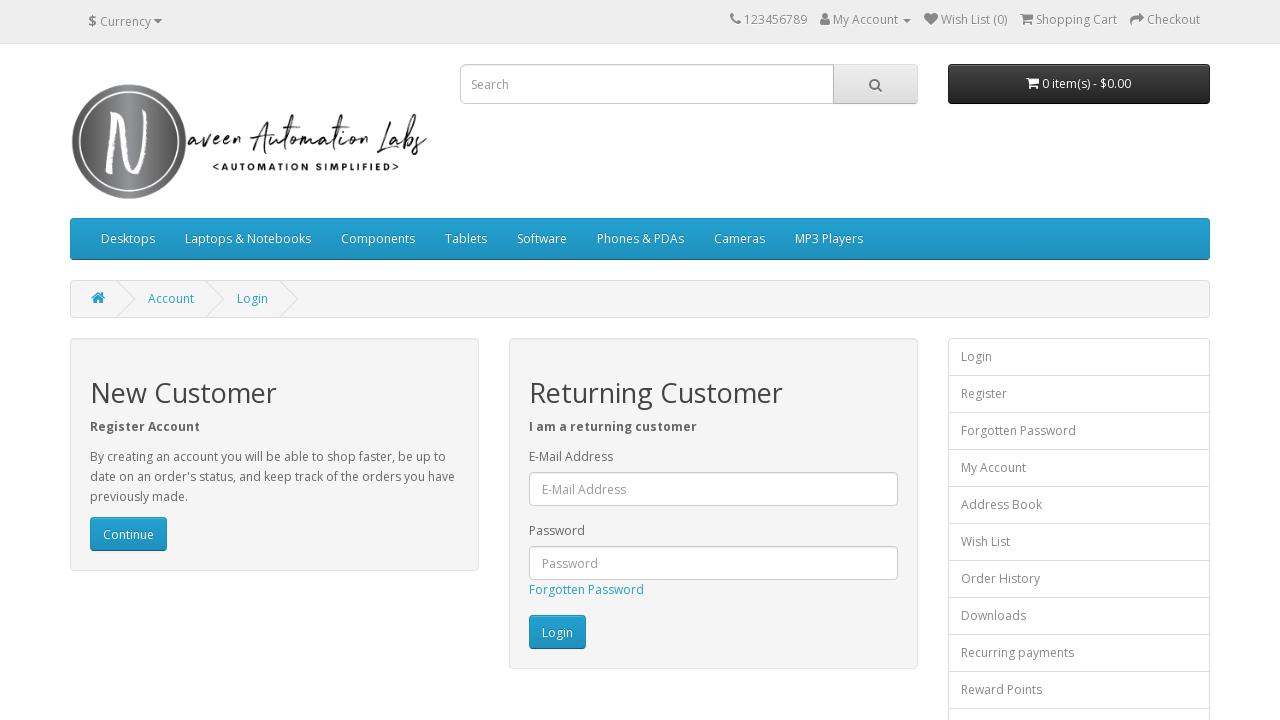

Entered email 'test@gmail.com' in the email field on #input-email
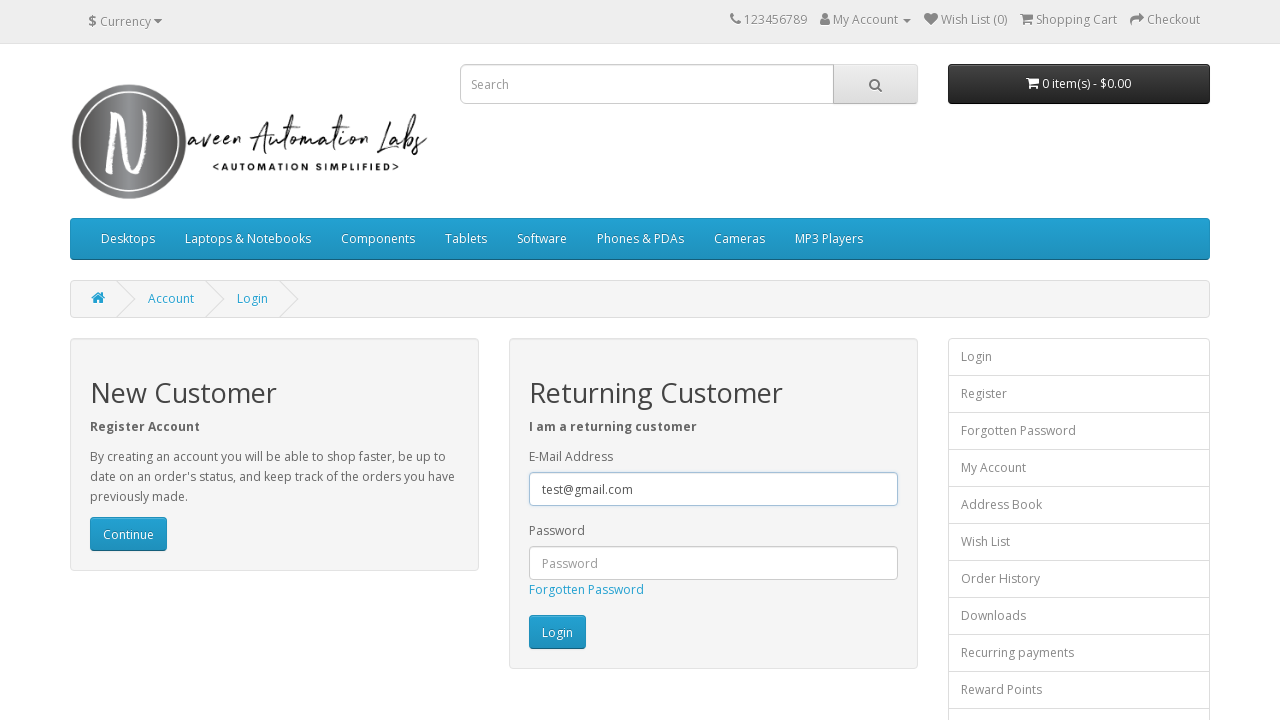

Retrieved email value from input field using getAttribute
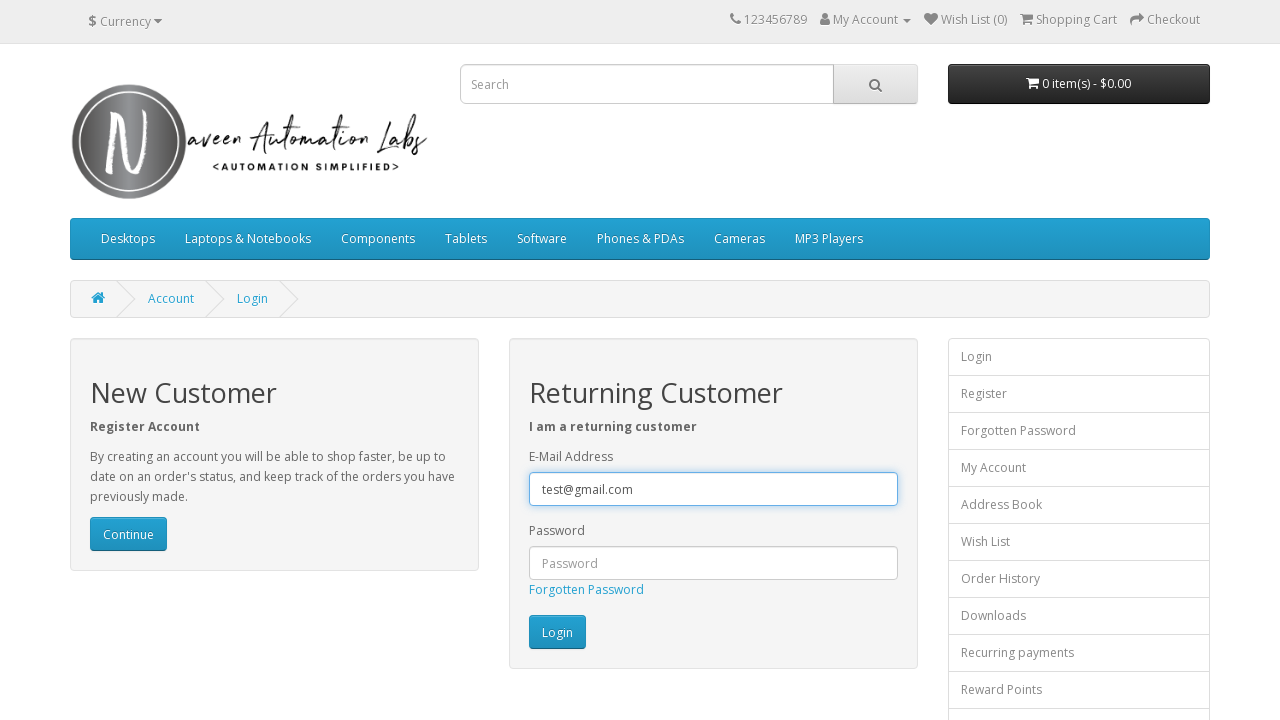

Printed retrieved email value: 
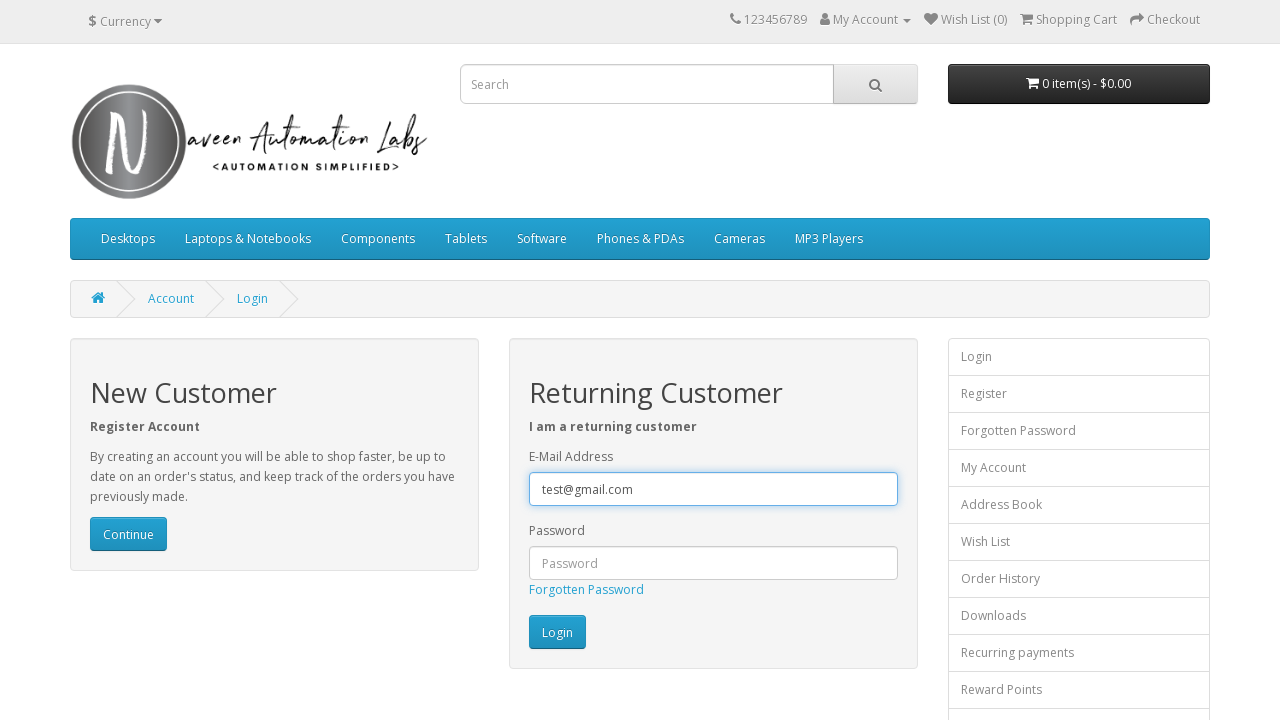

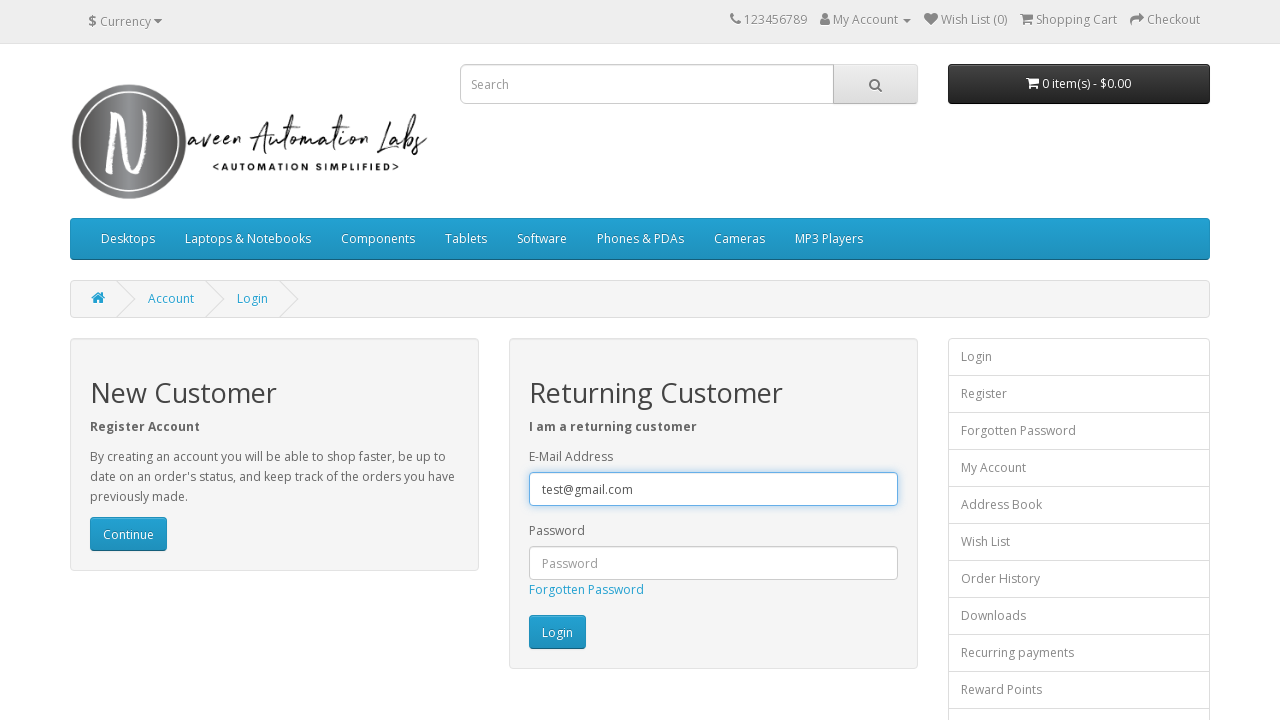